Tests scrolling to elements and filling in a form with name and date fields at the bottom of the page

Starting URL: https://formy-project.herokuapp.com/scroll

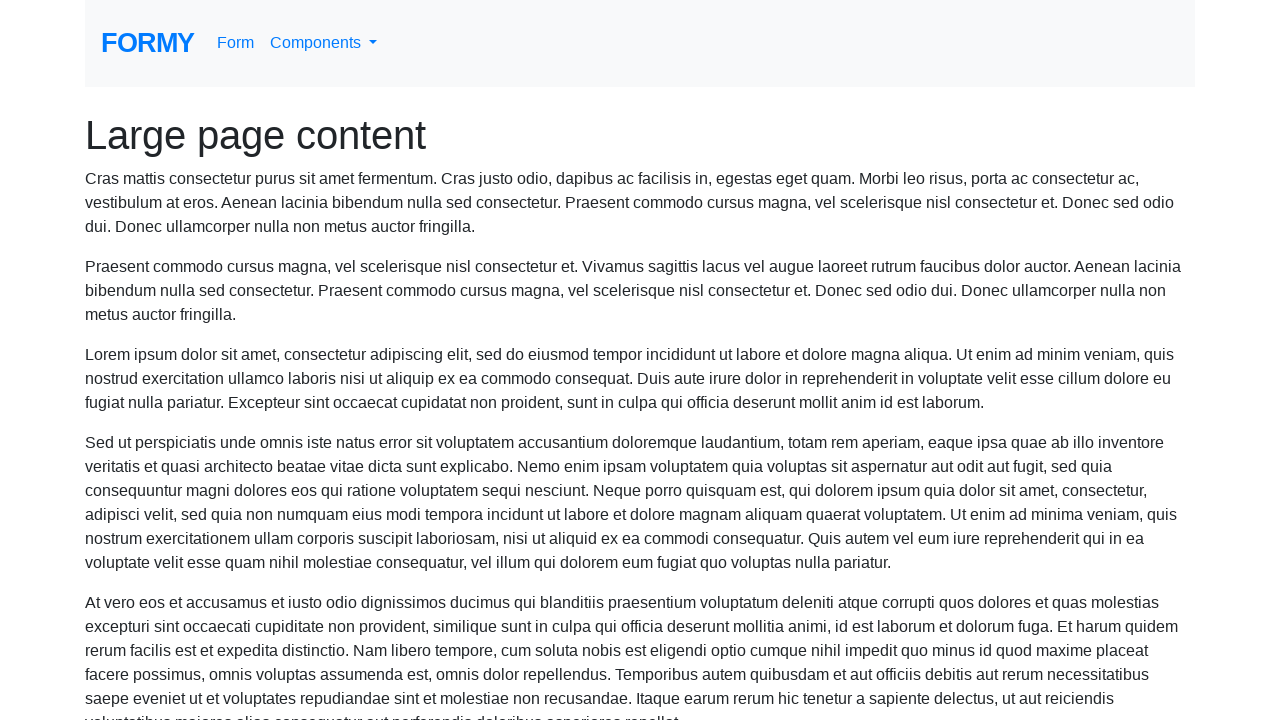

Navigated to scroll test page
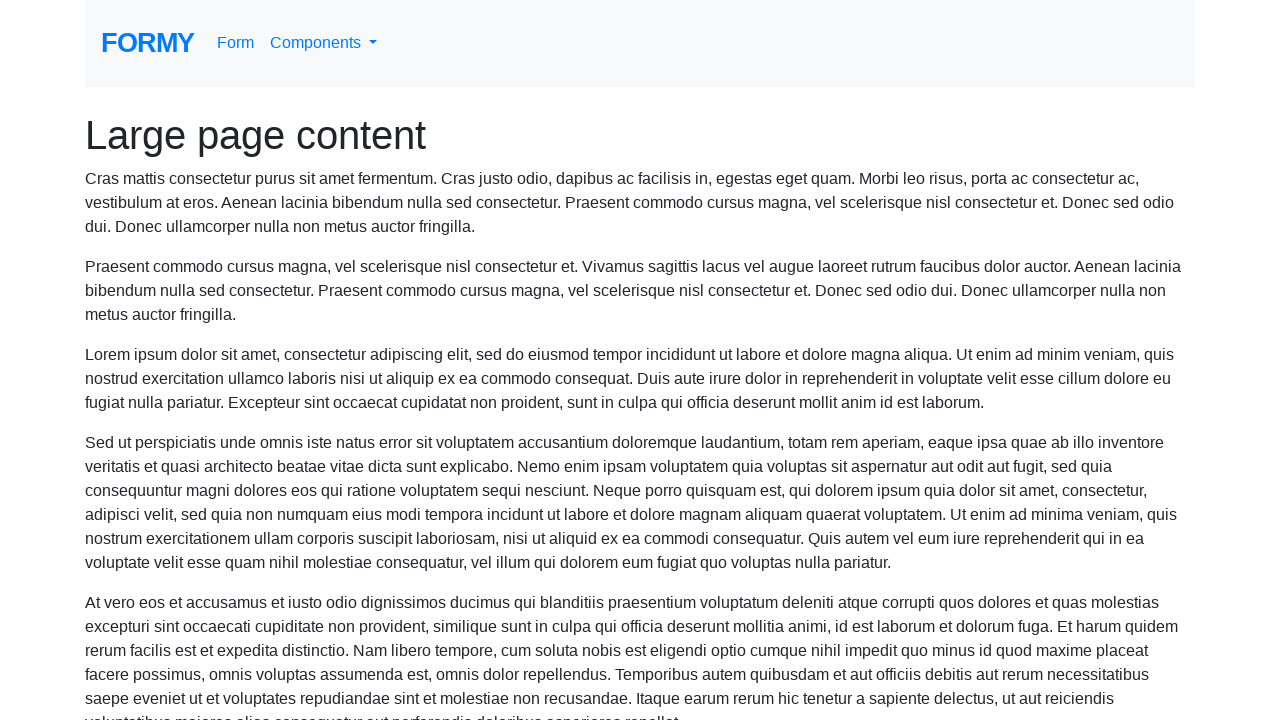

Filled name field with 'Claudio Correia' on #name
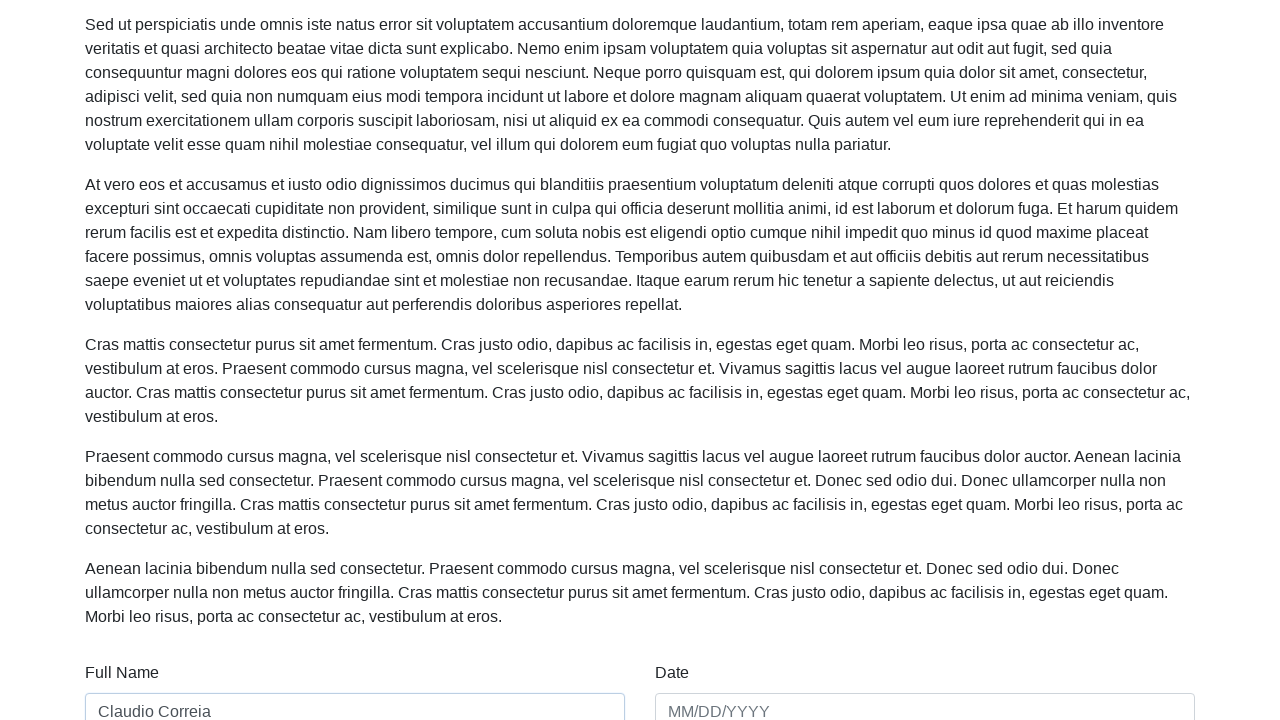

Filled date field with '01/01/2020' on #date
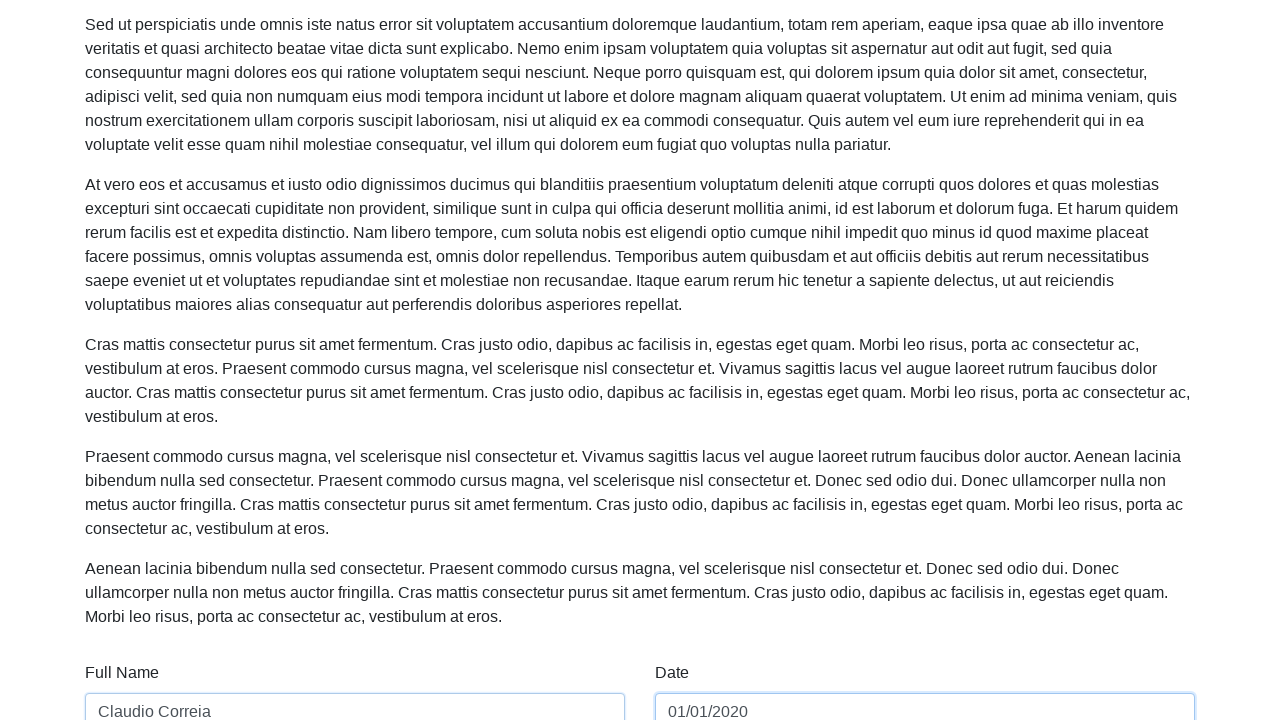

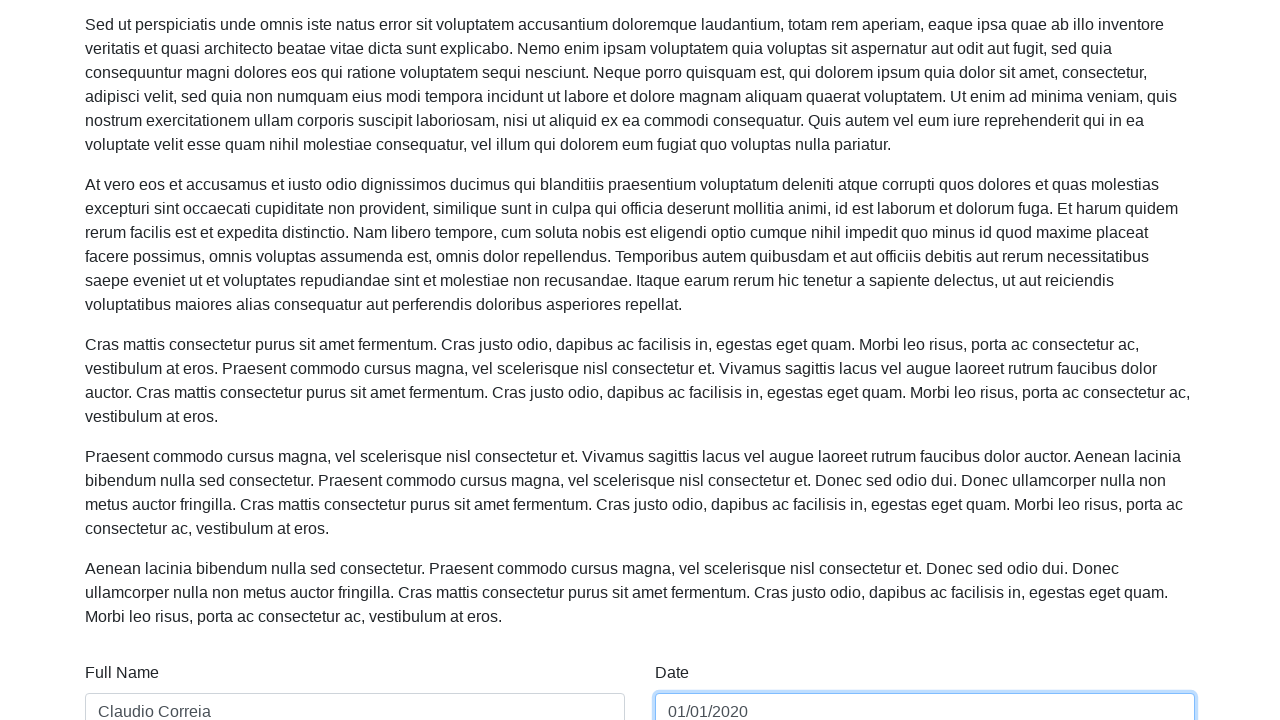